Tests a JavaScript prompt alert by clicking the JS Prompt button, entering text, and accepting the prompt

Starting URL: https://the-internet.herokuapp.com/javascript_alerts

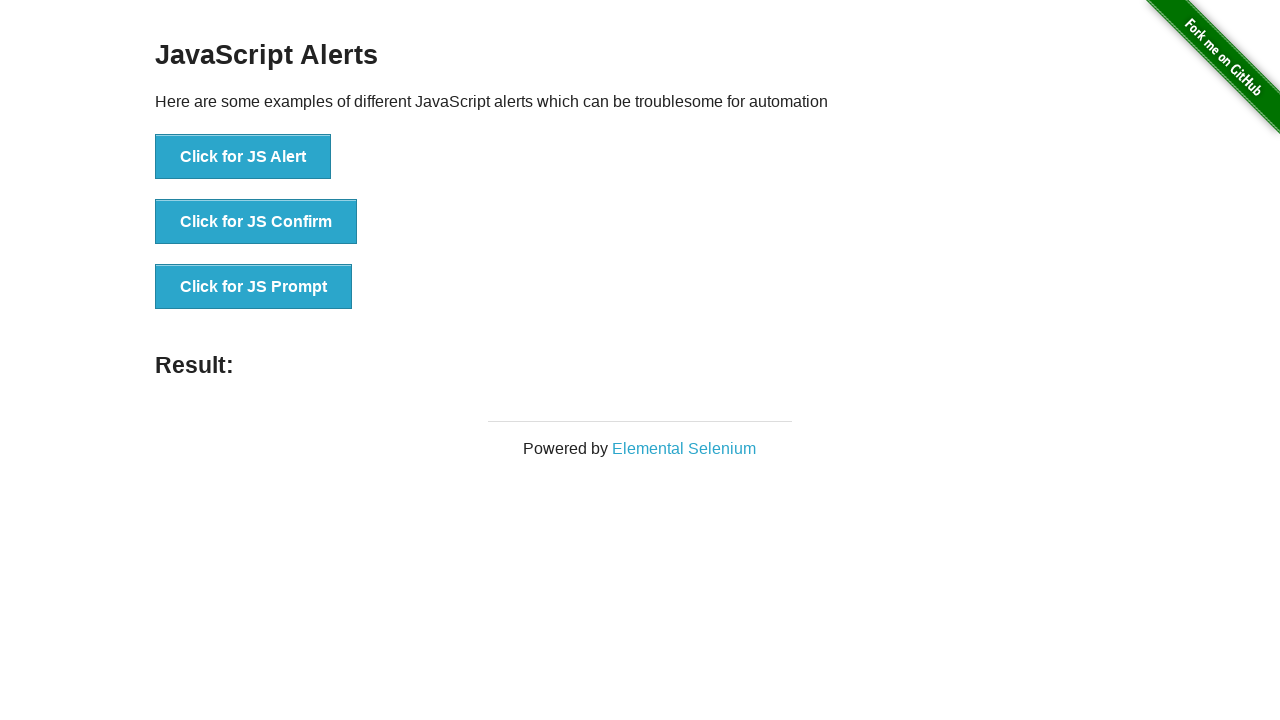

Set up dialog handler to accept prompt with text 'Test Alert'
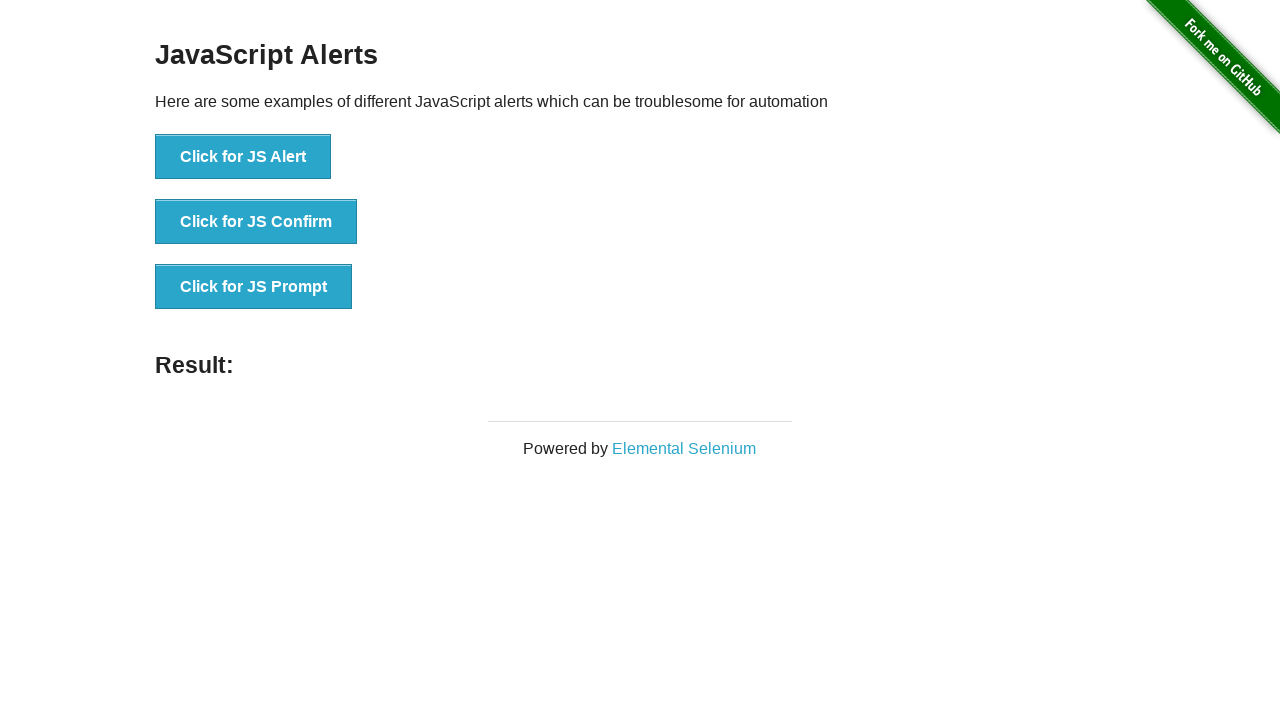

Clicked JS Prompt button at (254, 287) on xpath=//button[contains(text(),'JS Prompt')]
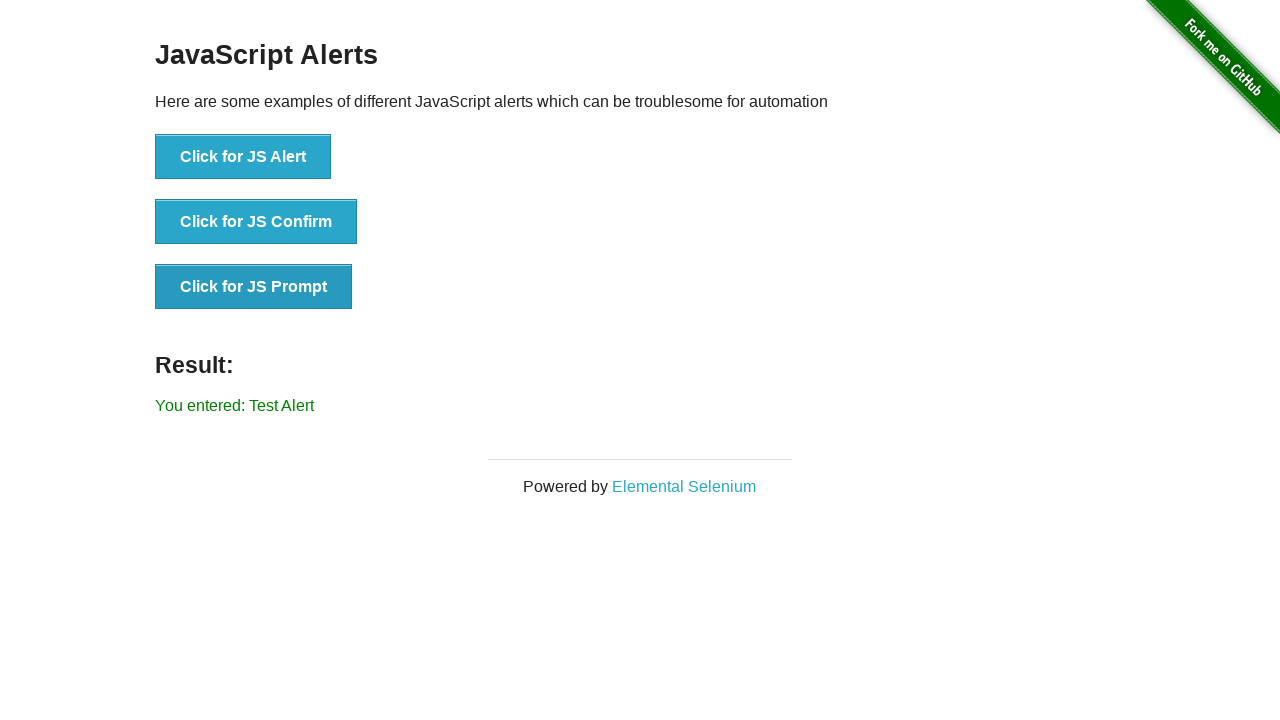

Result text appeared after accepting prompt
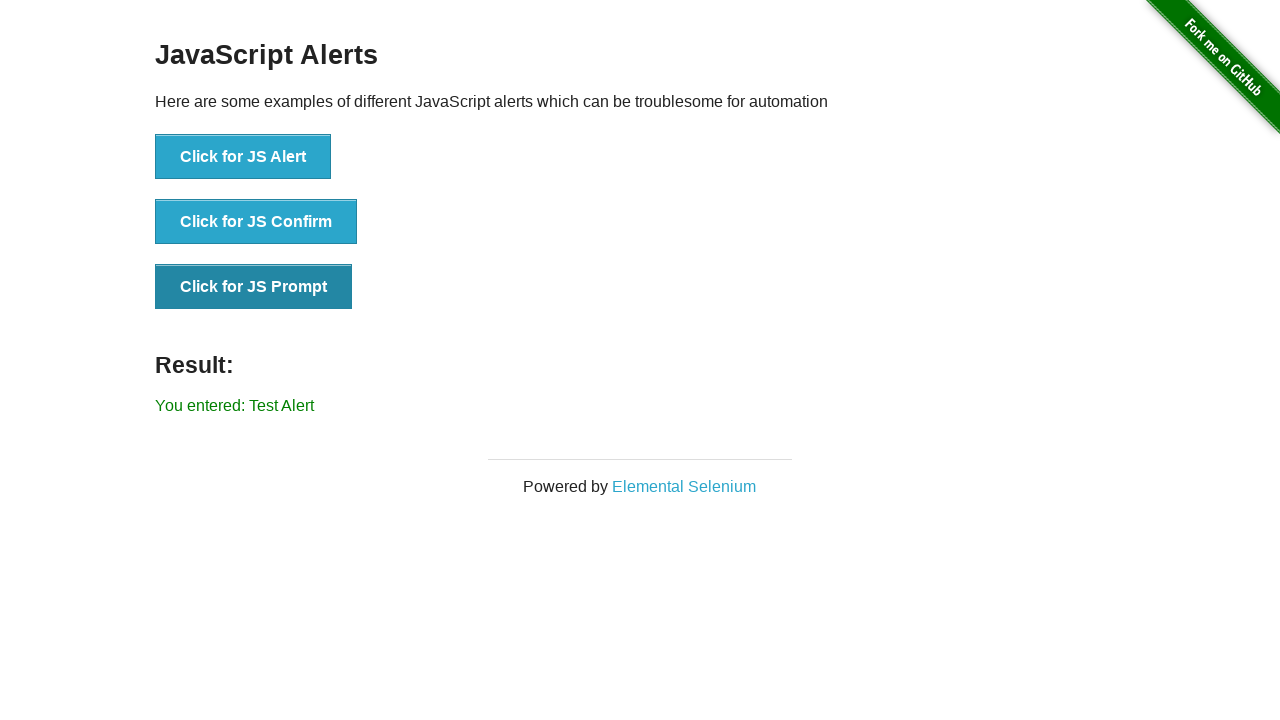

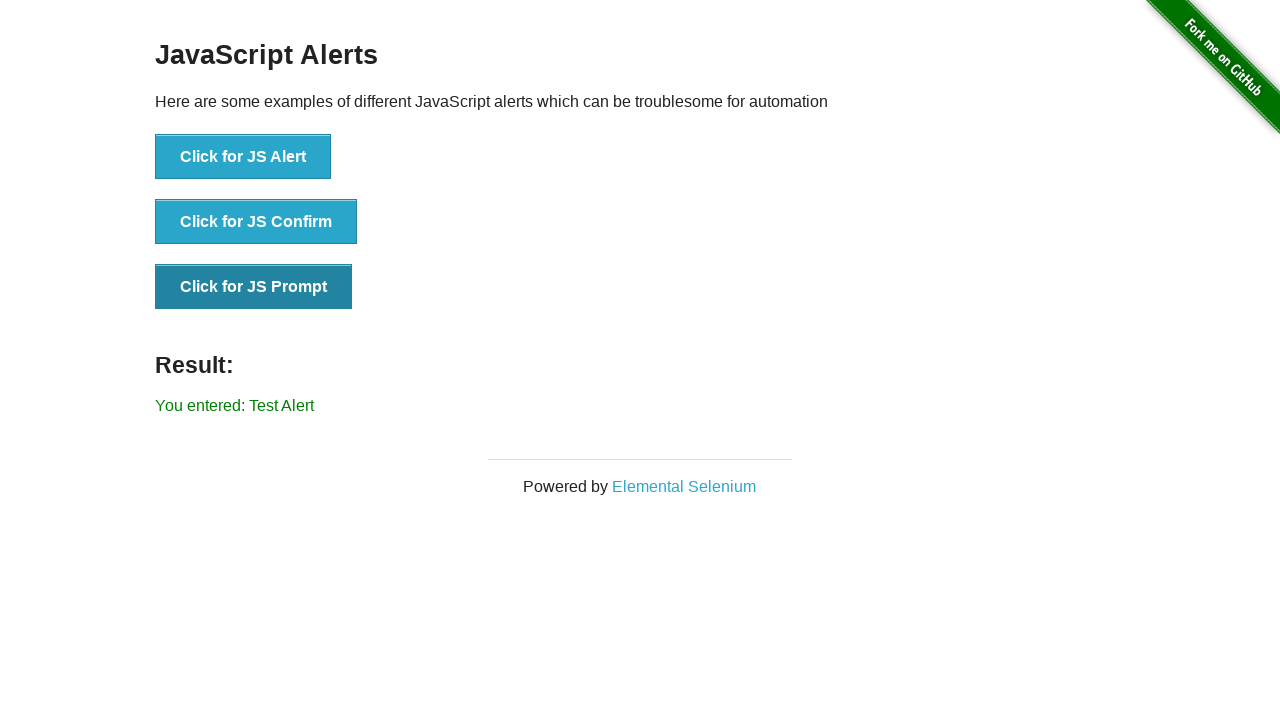